Tests sorting the Due column on the second table (which has helpful class attributes) in ascending order.

Starting URL: http://the-internet.herokuapp.com/tables

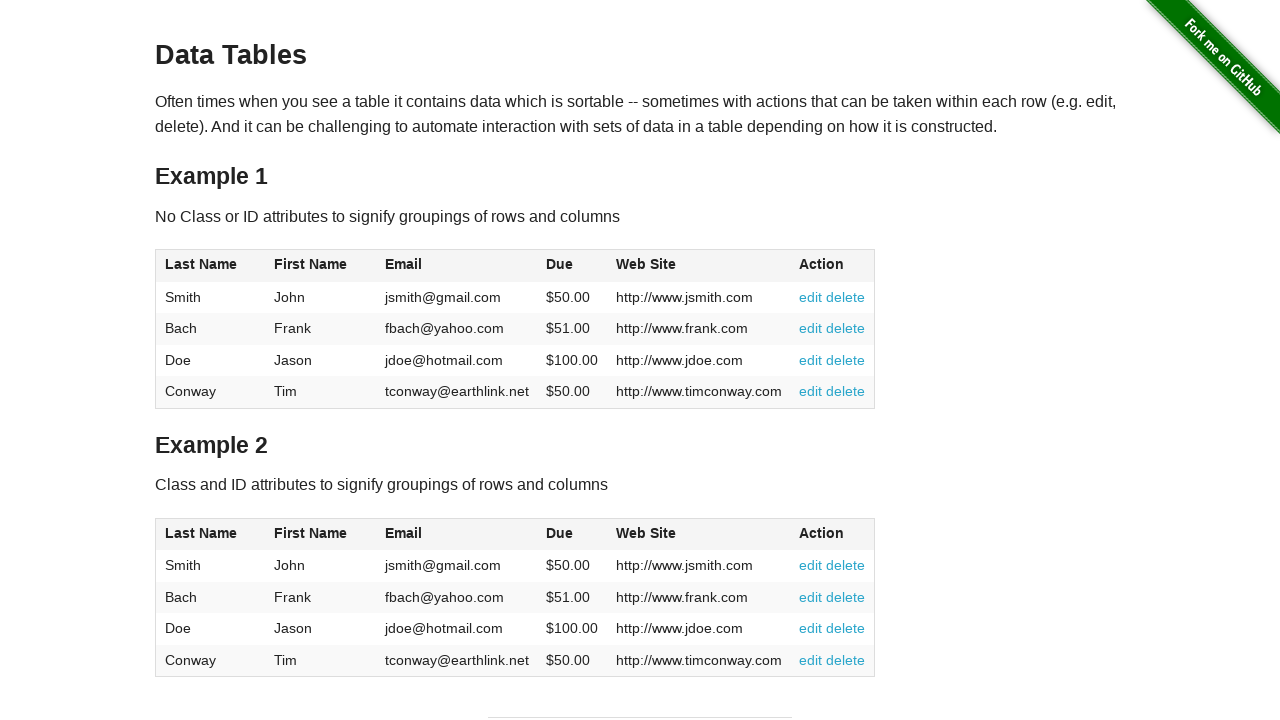

Clicked Due column header on table2 to sort at (560, 533) on #table2 thead .dues
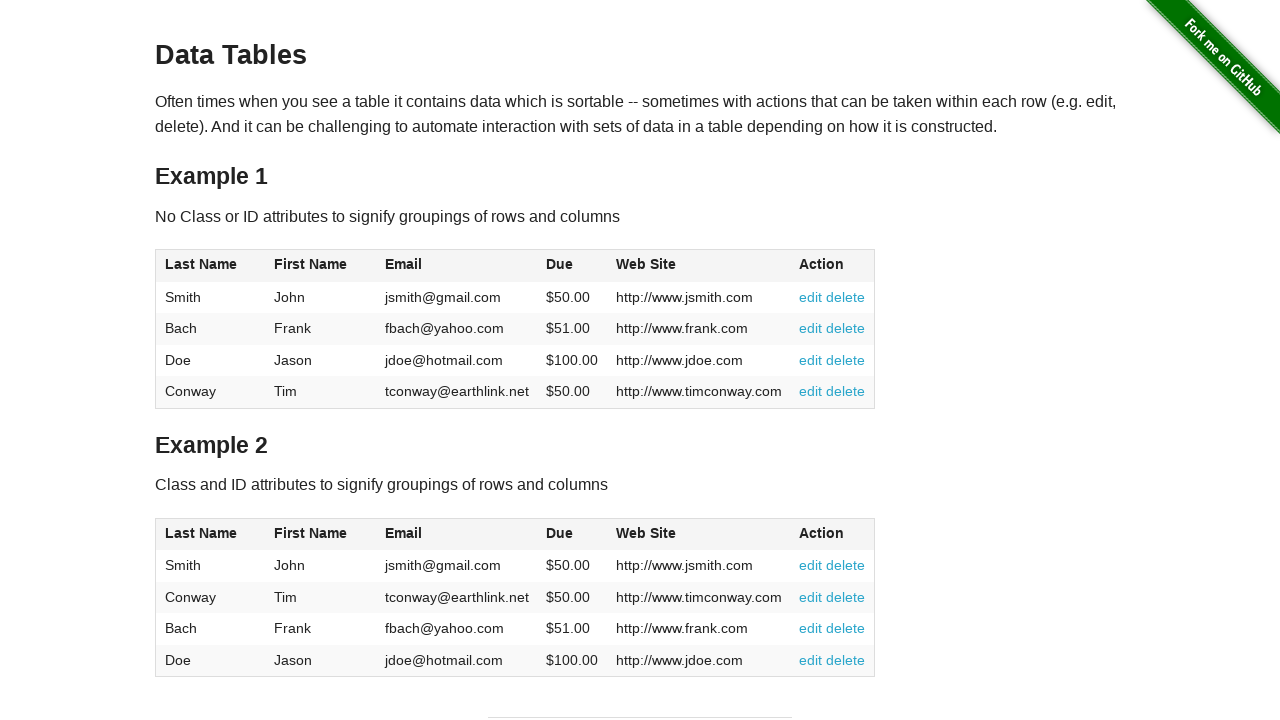

Table2 sorted by Due column in ascending order
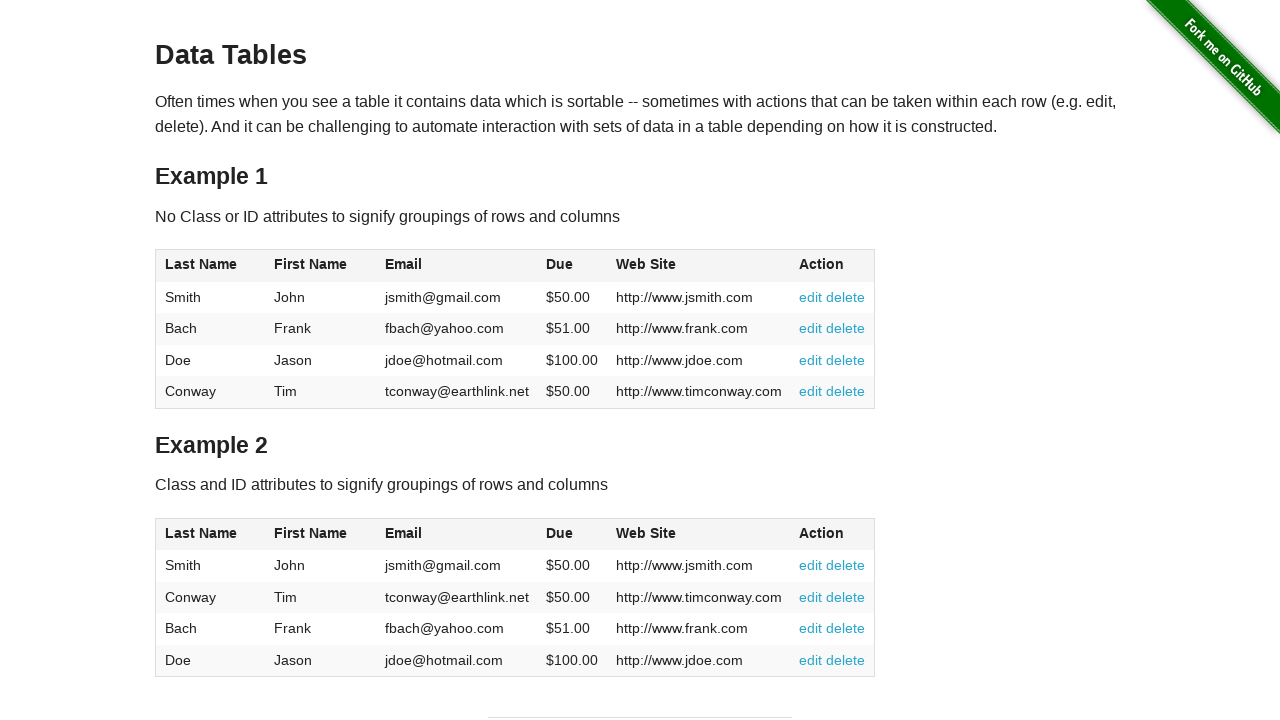

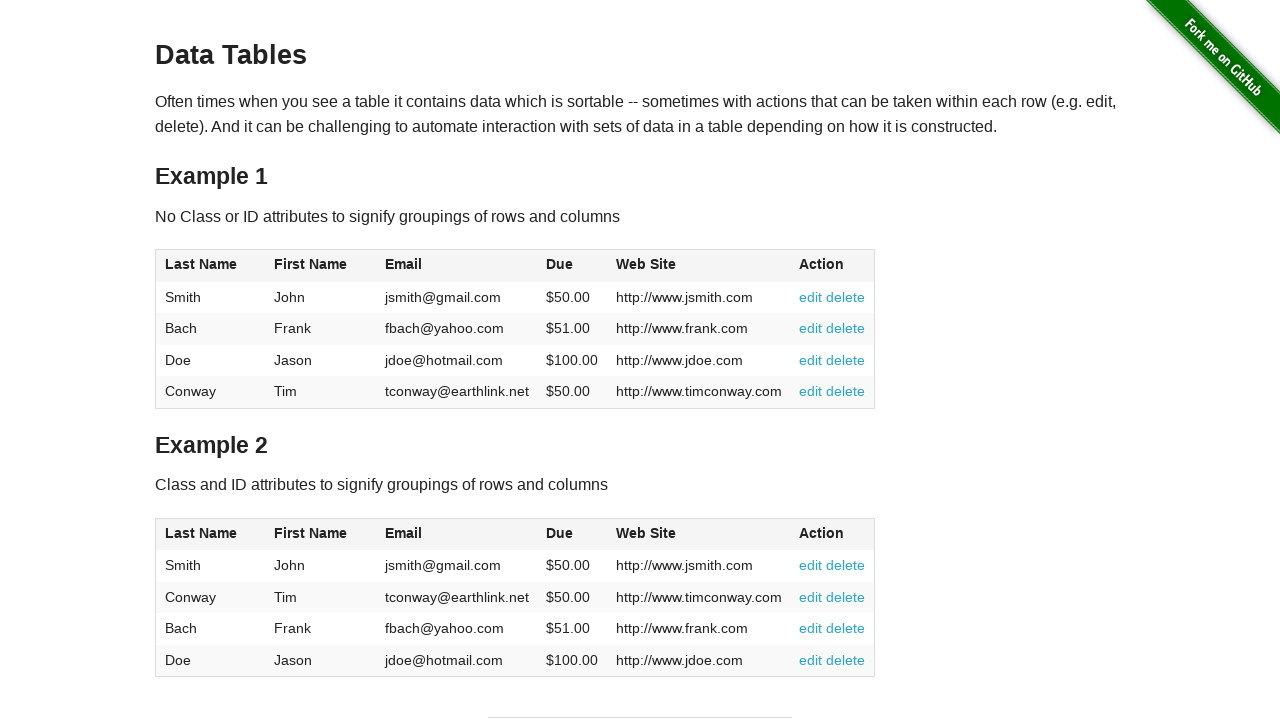